Tests the Python.org search functionality by entering "pycon" as a search term and verifying that results are found

Starting URL: http://www.python.org

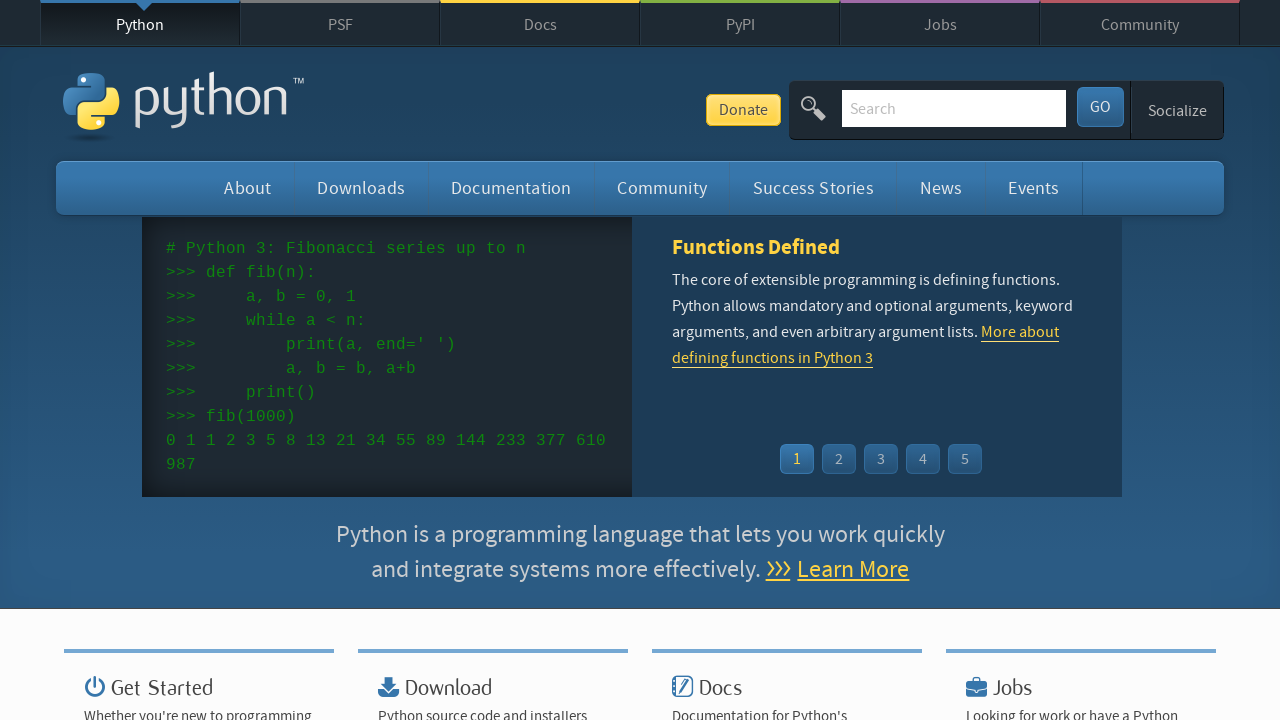

Filled search box with 'pycon' on input[name='q']
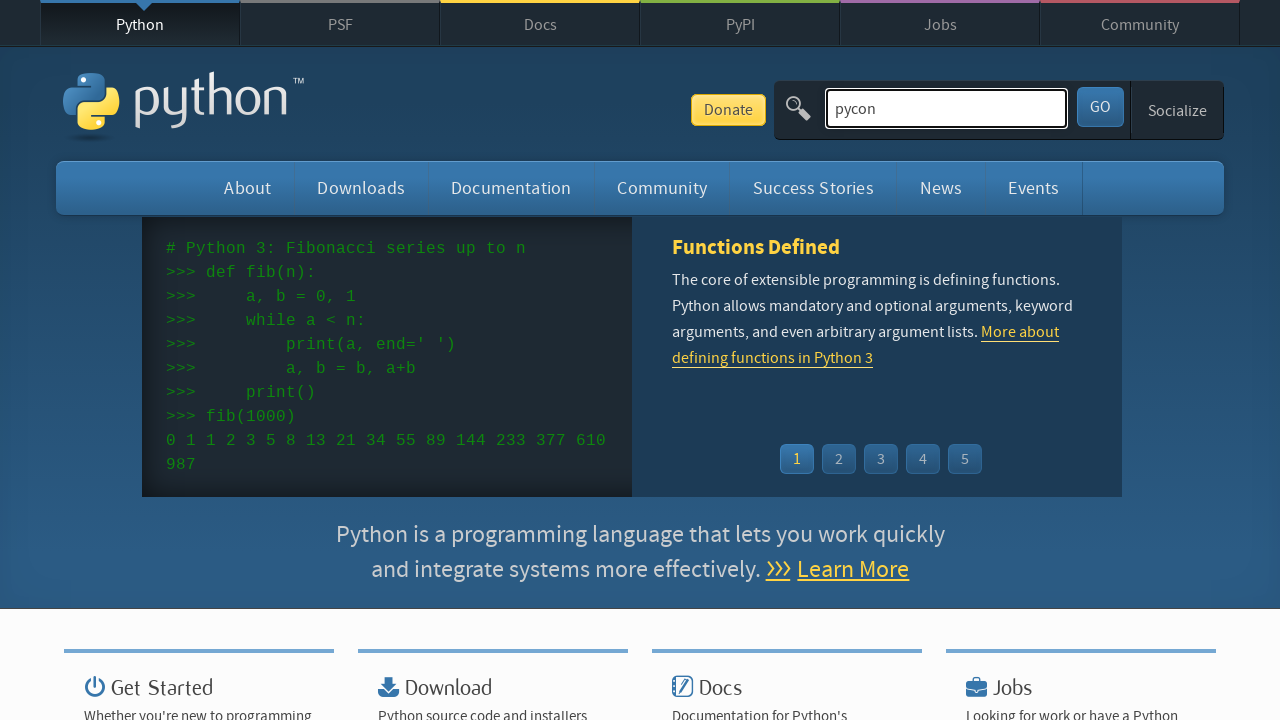

Pressed Enter to submit search query on input[name='q']
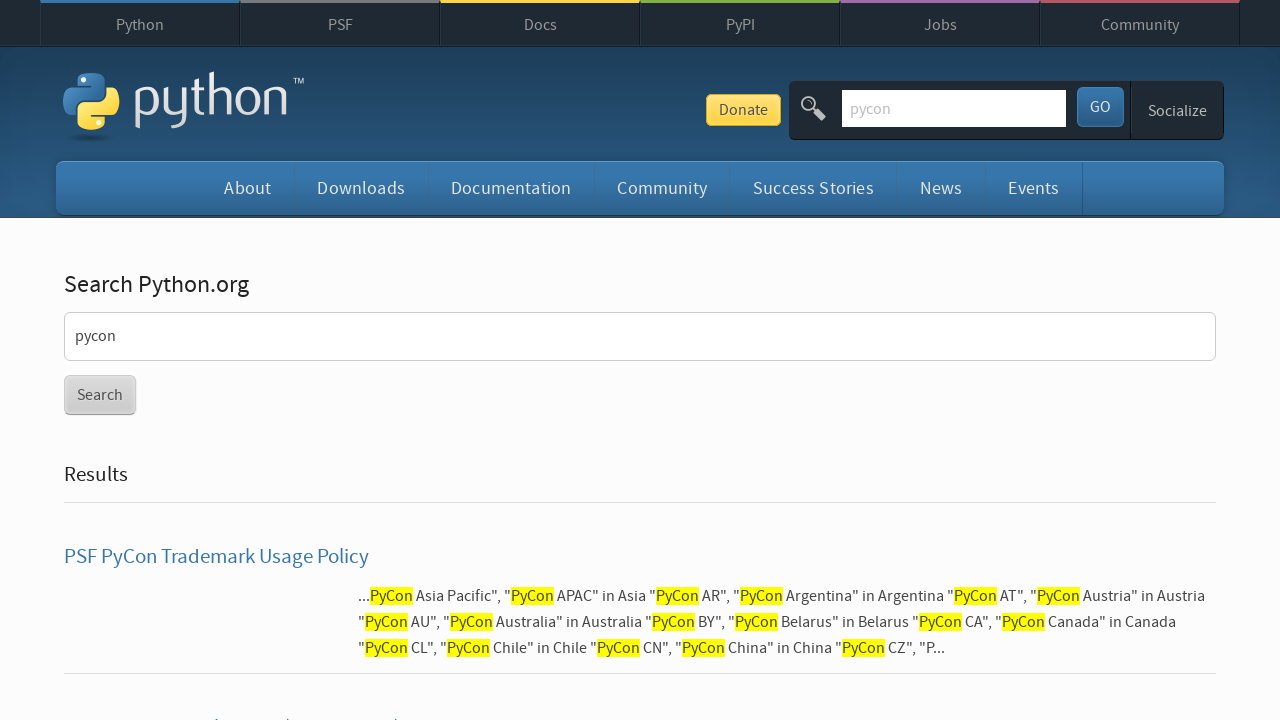

Search results page loaded successfully
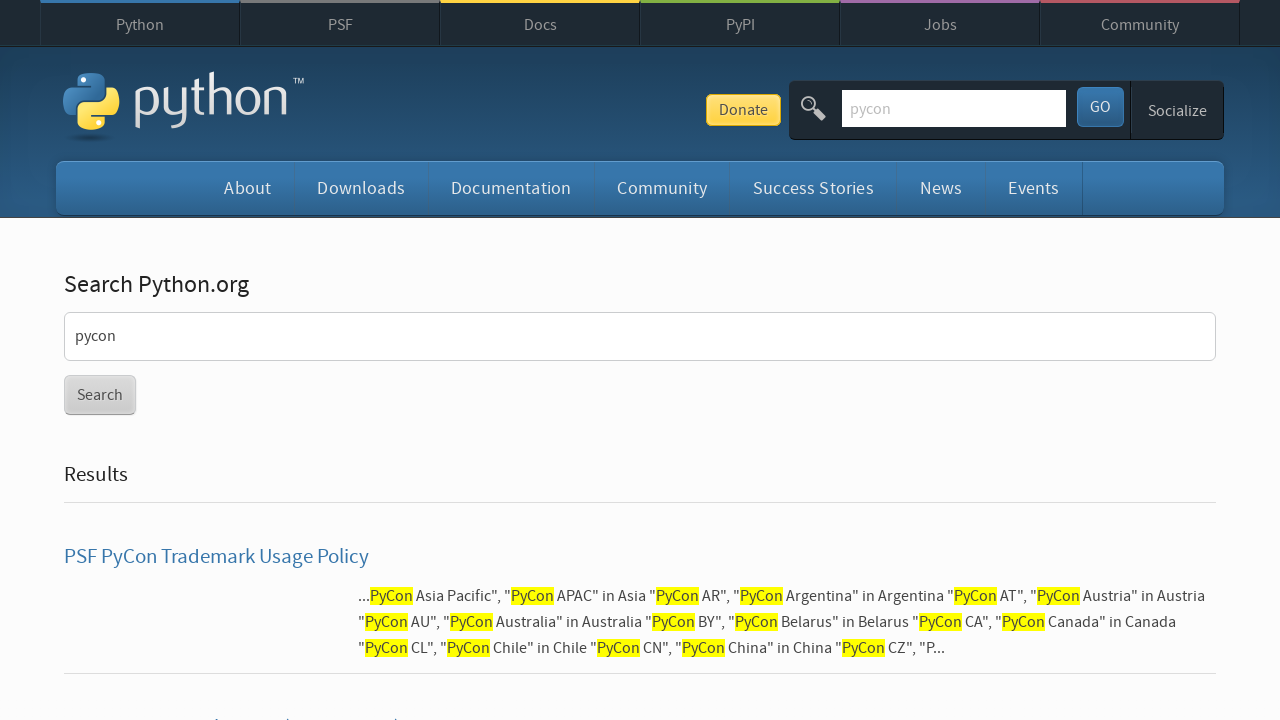

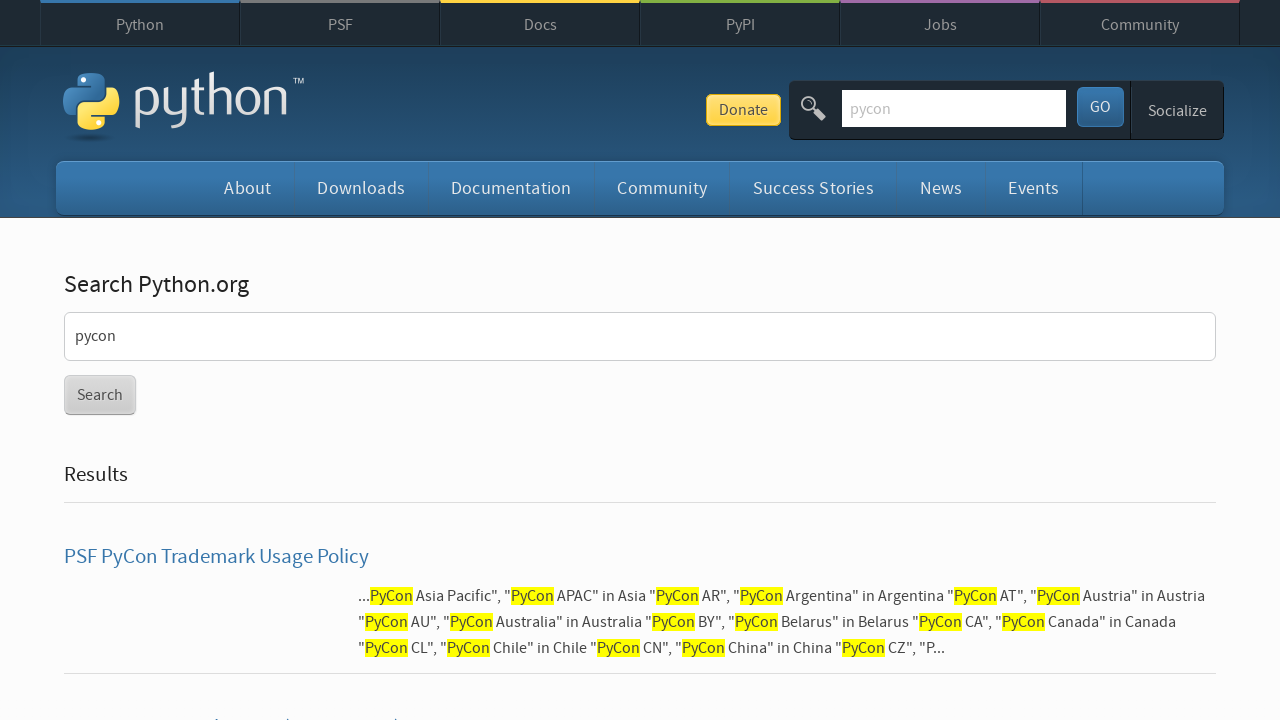